Tests dynamic controls functionality by checking if a text input field is enabled, clicking a toggle button to change its state, and verifying the field's enabled/disabled status changes.

Starting URL: https://training-support.net/webelements/dynamic-controls

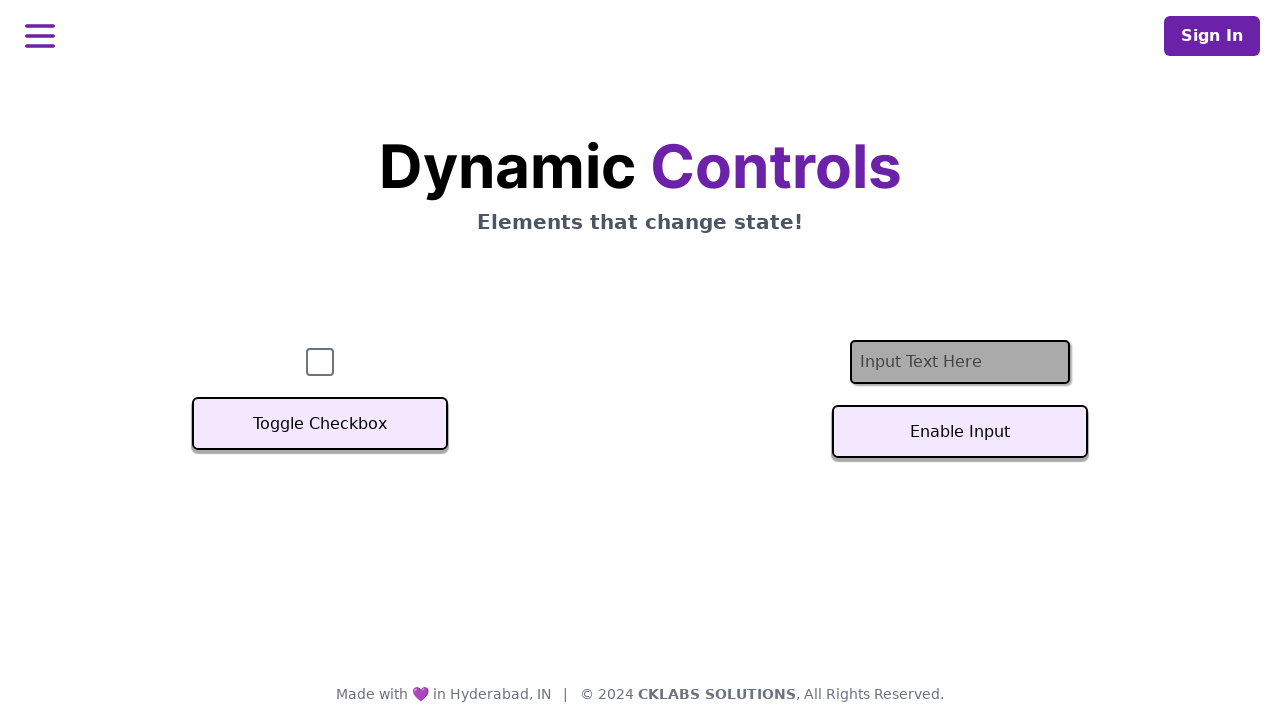

Located text input field
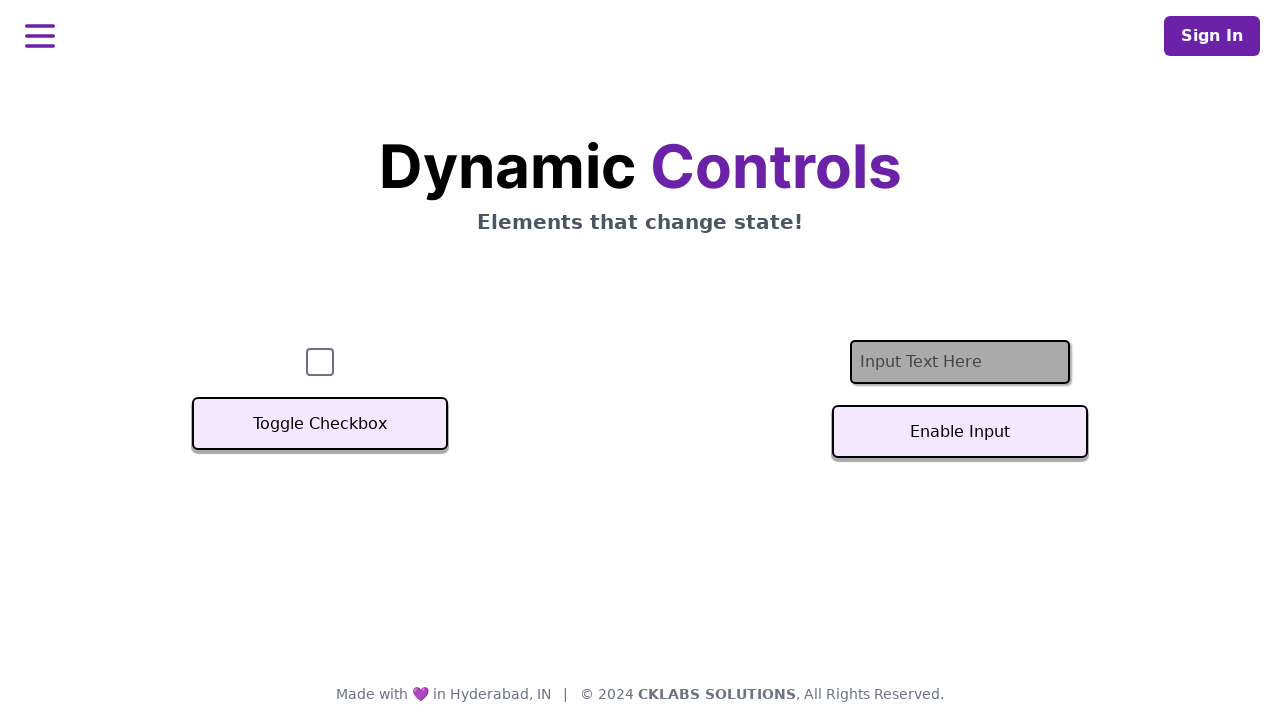

Checked initial enabled state of text input field
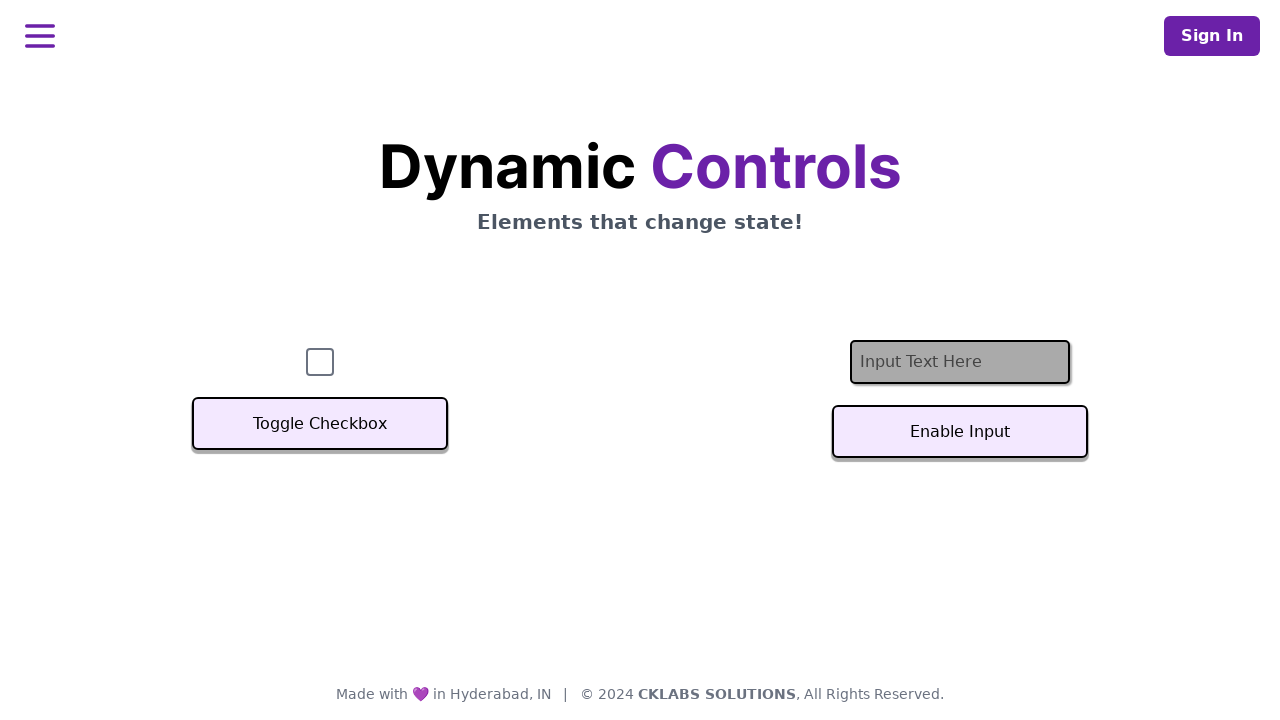

Clicked toggle button to change text input state at (960, 432) on #textInputButton
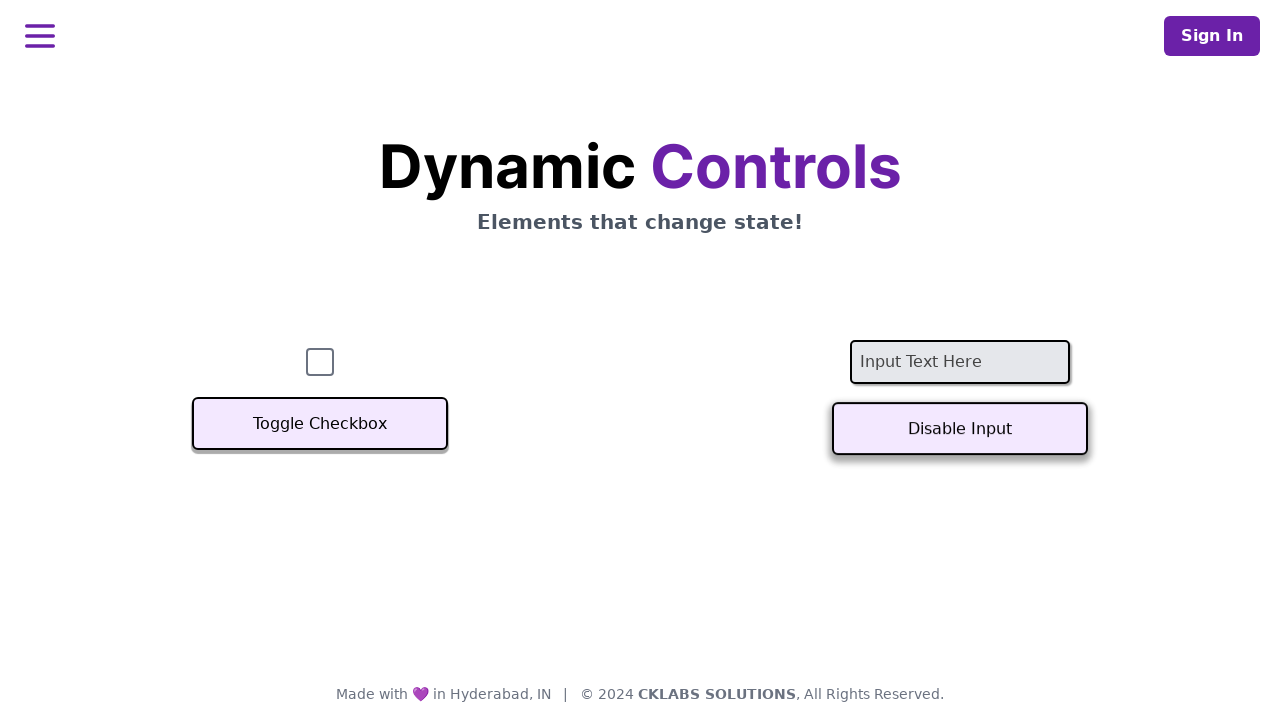

Waited 1000ms for state change to take effect
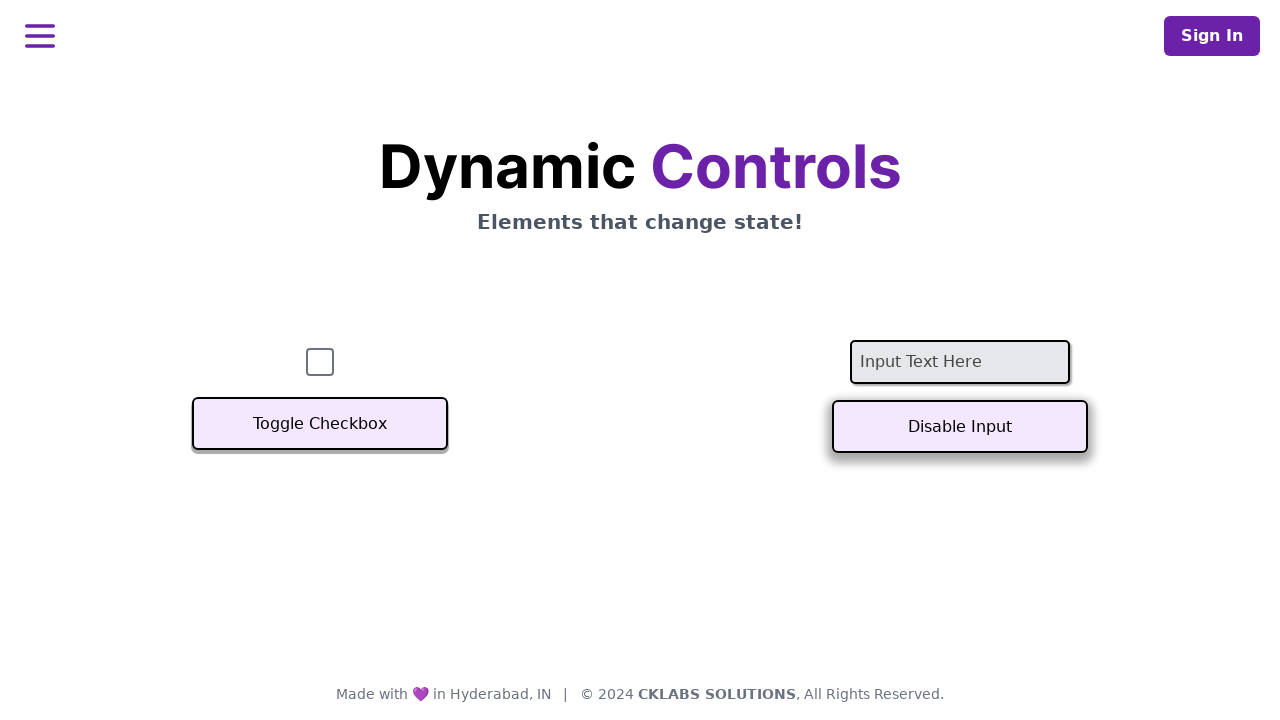

Checked enabled state of text input field after toggling
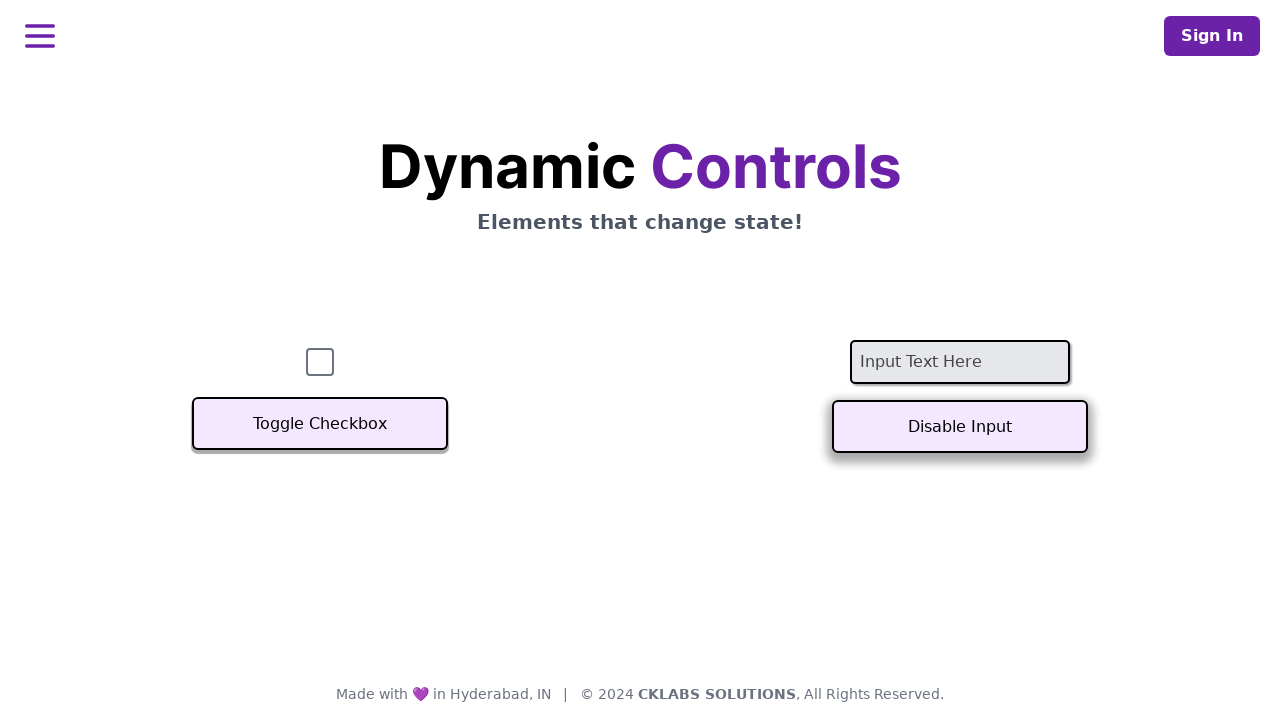

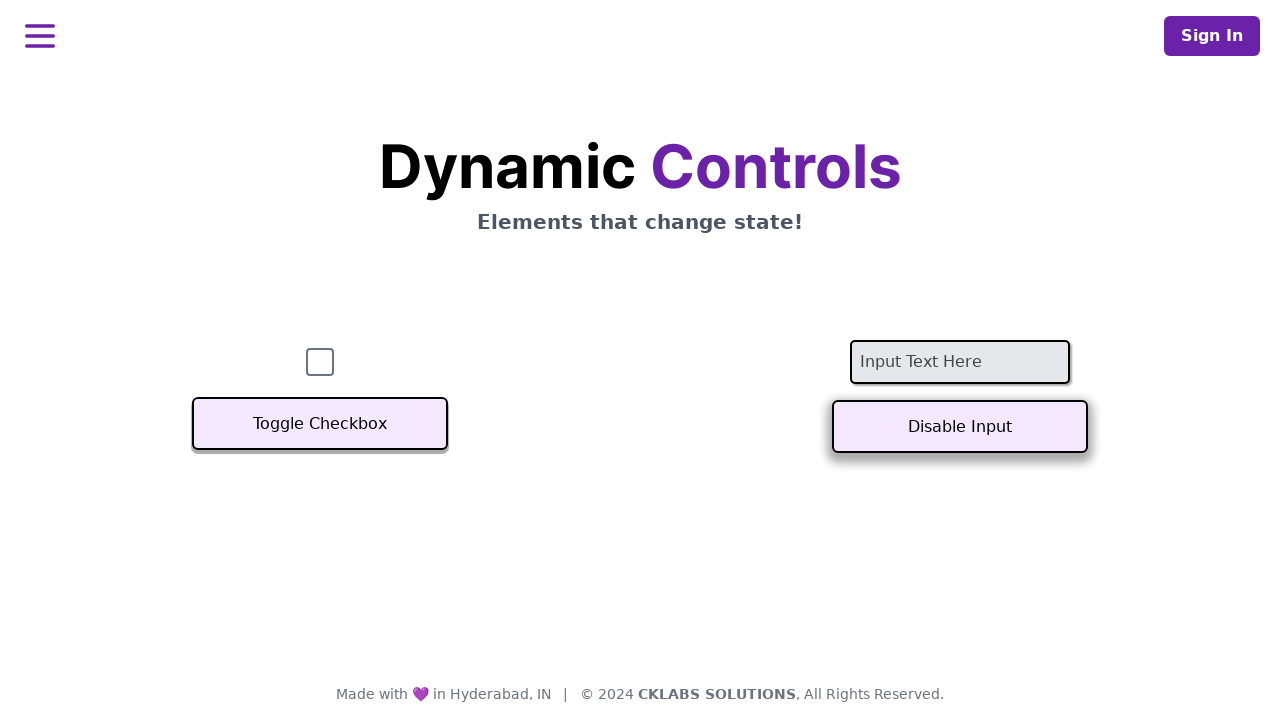